Fills out the IHG rewards club enrollment form with first name, last name, and email address

Starting URL: https://www.ihg.com/rewardsclub/us/en/enrollment/join

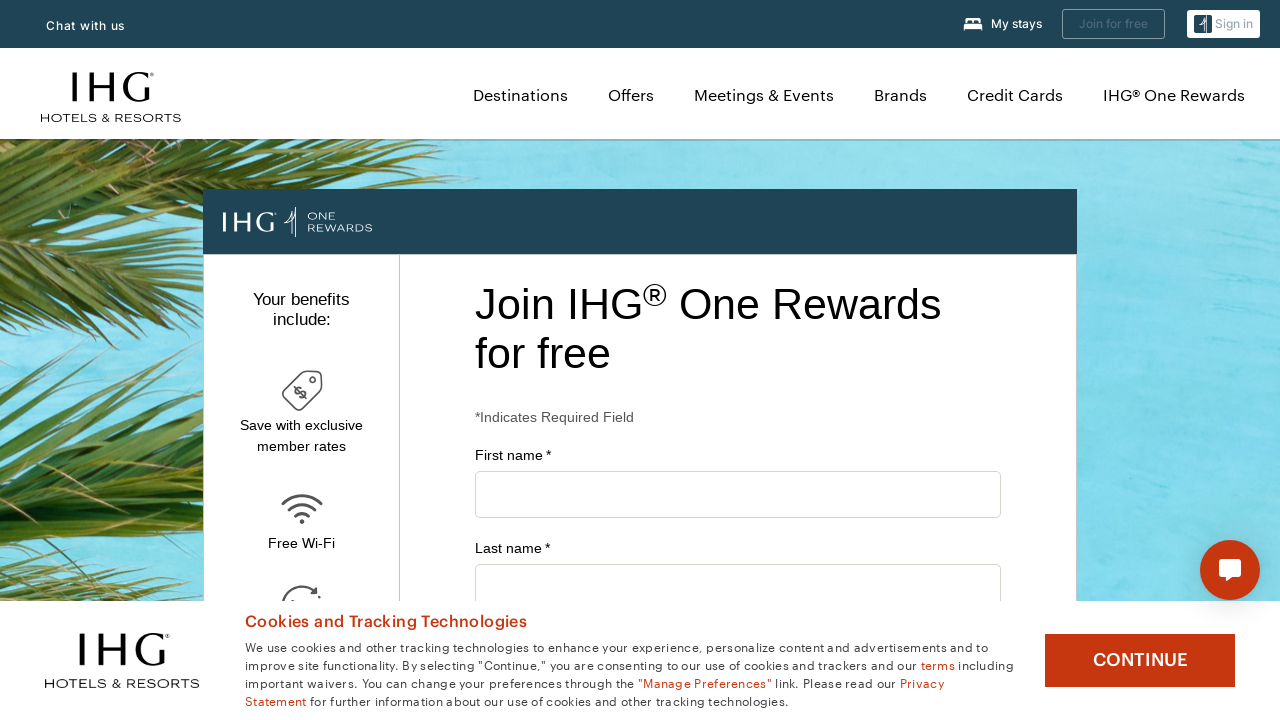

Filled first name field with 'John' on input#firstName
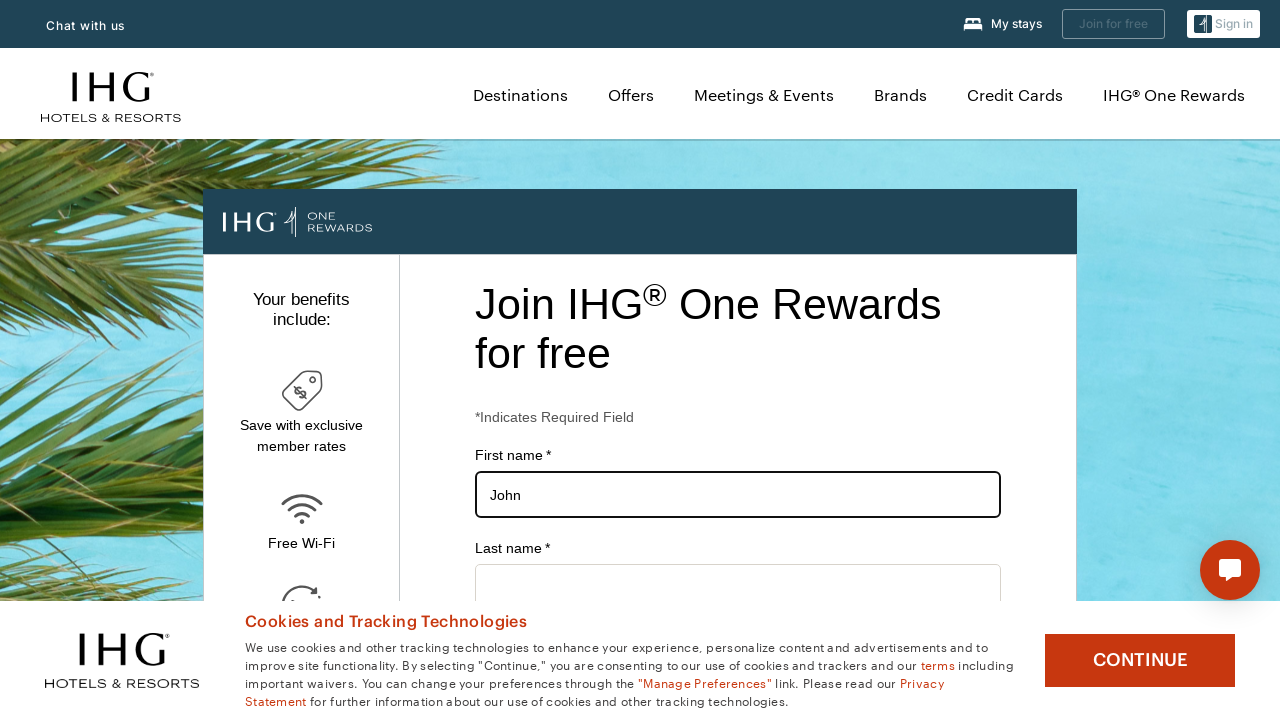

Filled last name field with 'Smith' on input#lastName
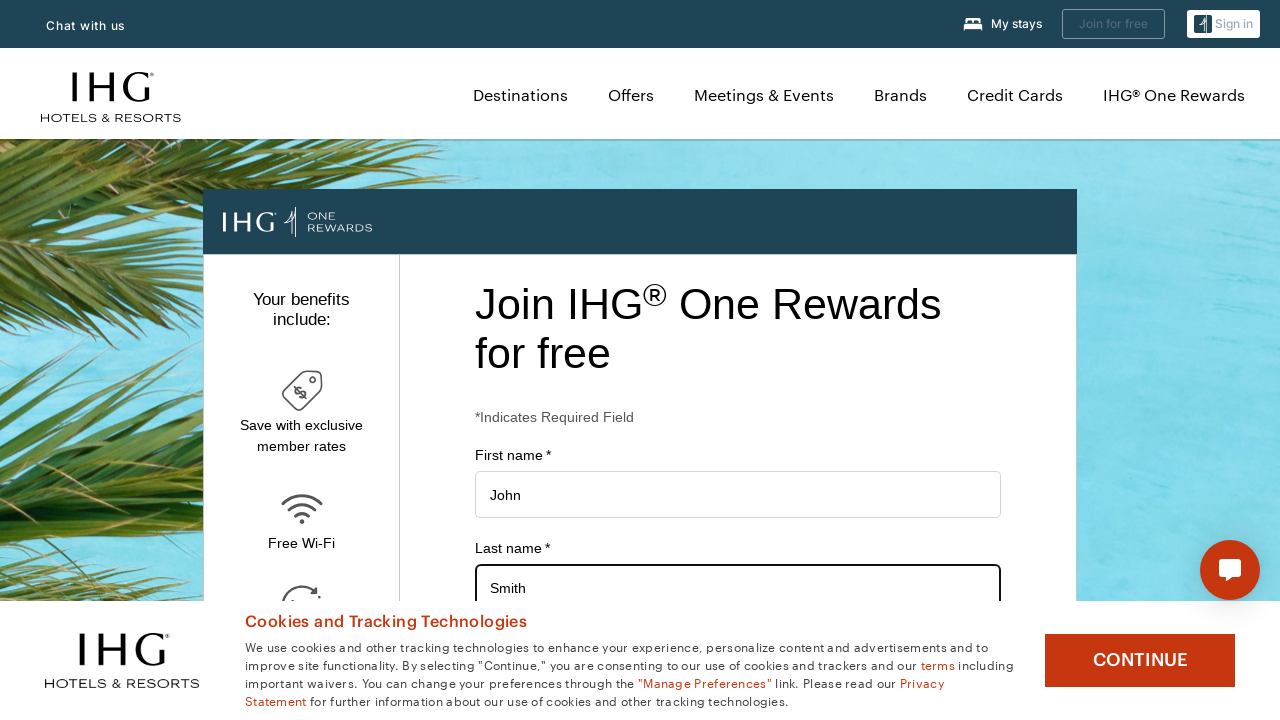

Filled email field with 'john.smith@example.com' on input#email
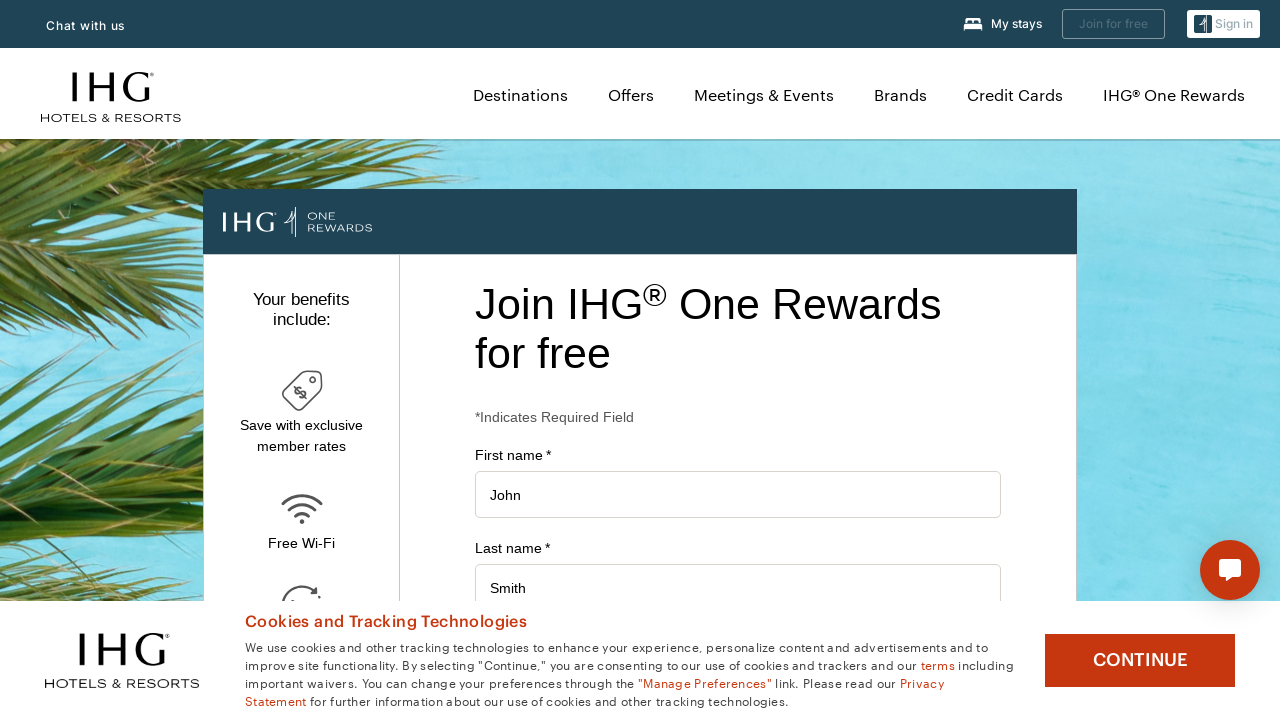

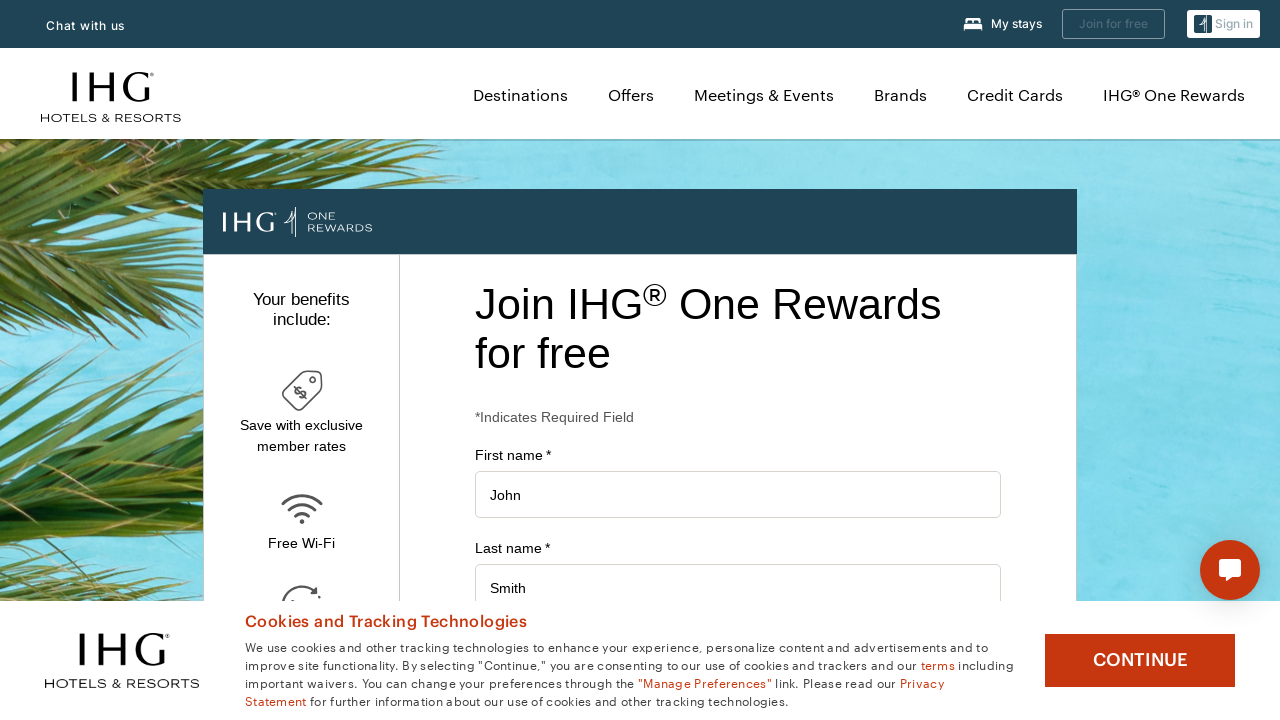